Navigates to the Form Authentication page by clicking on the corresponding link from the main page

Starting URL: http://the-internet.herokuapp.com/

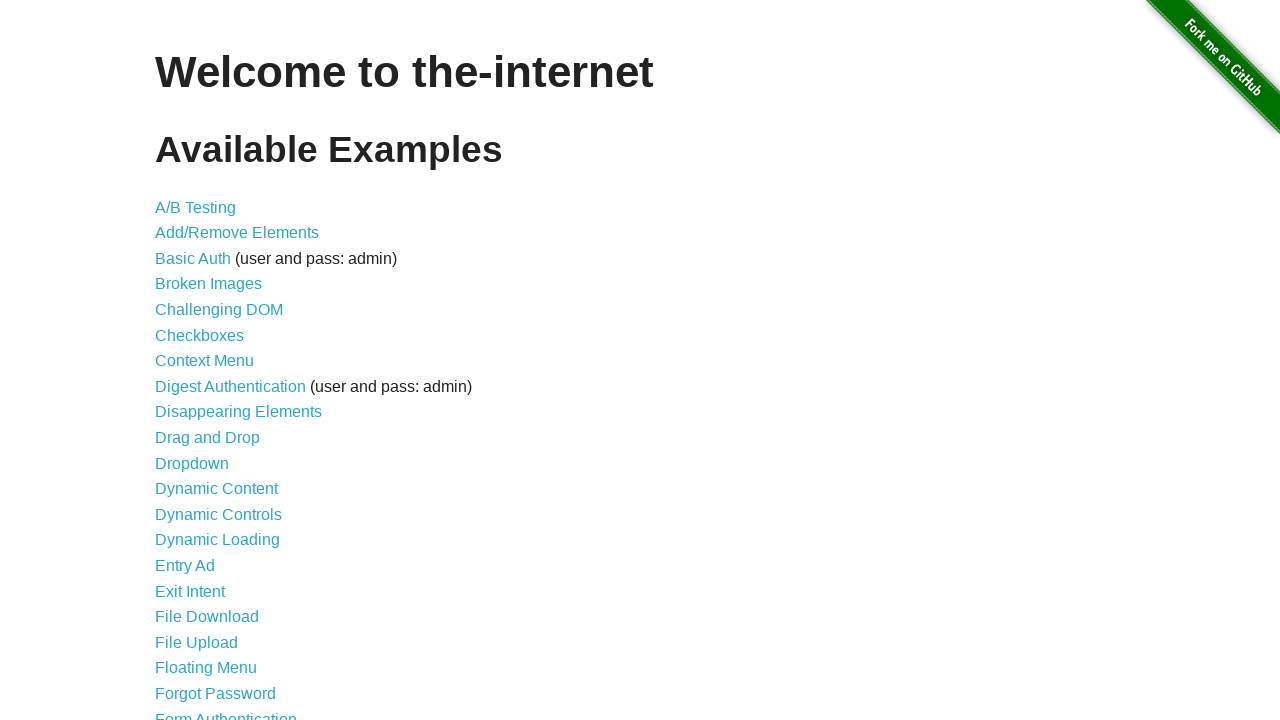

Clicked on Form Authentication link from main page at (226, 712) on a:text('Form Authentication')
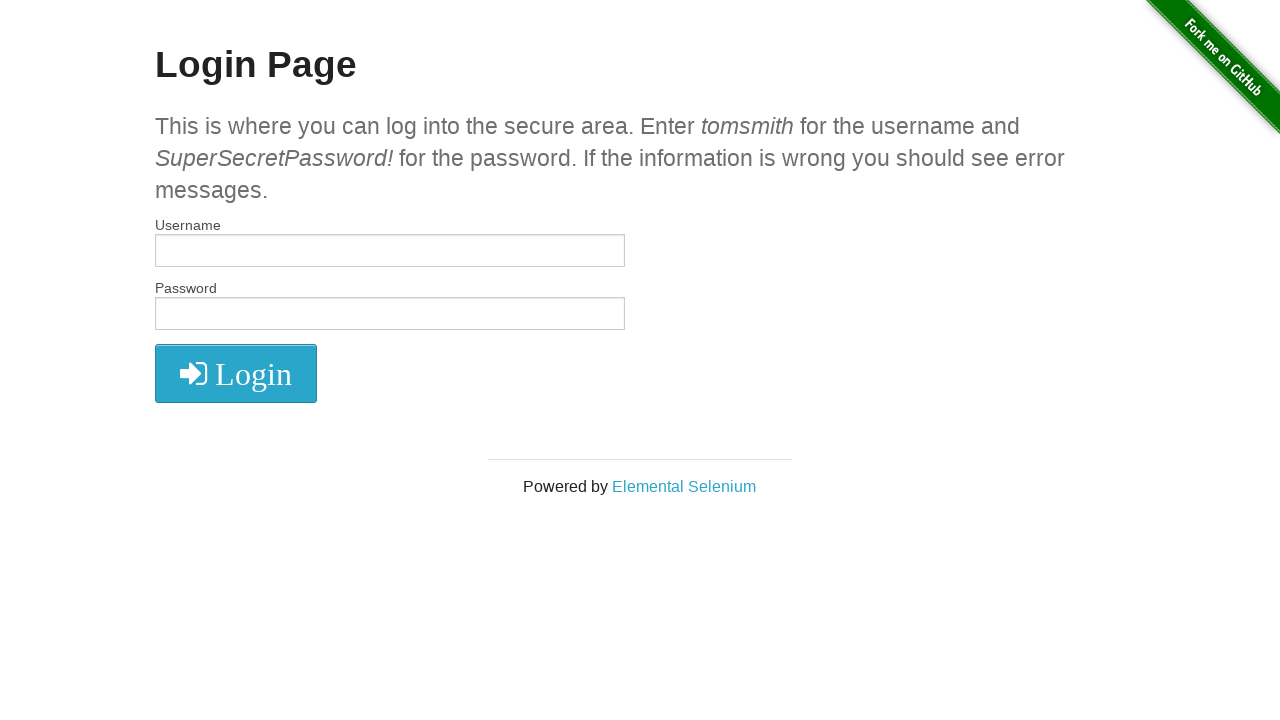

Verified navigation to Form Authentication login page
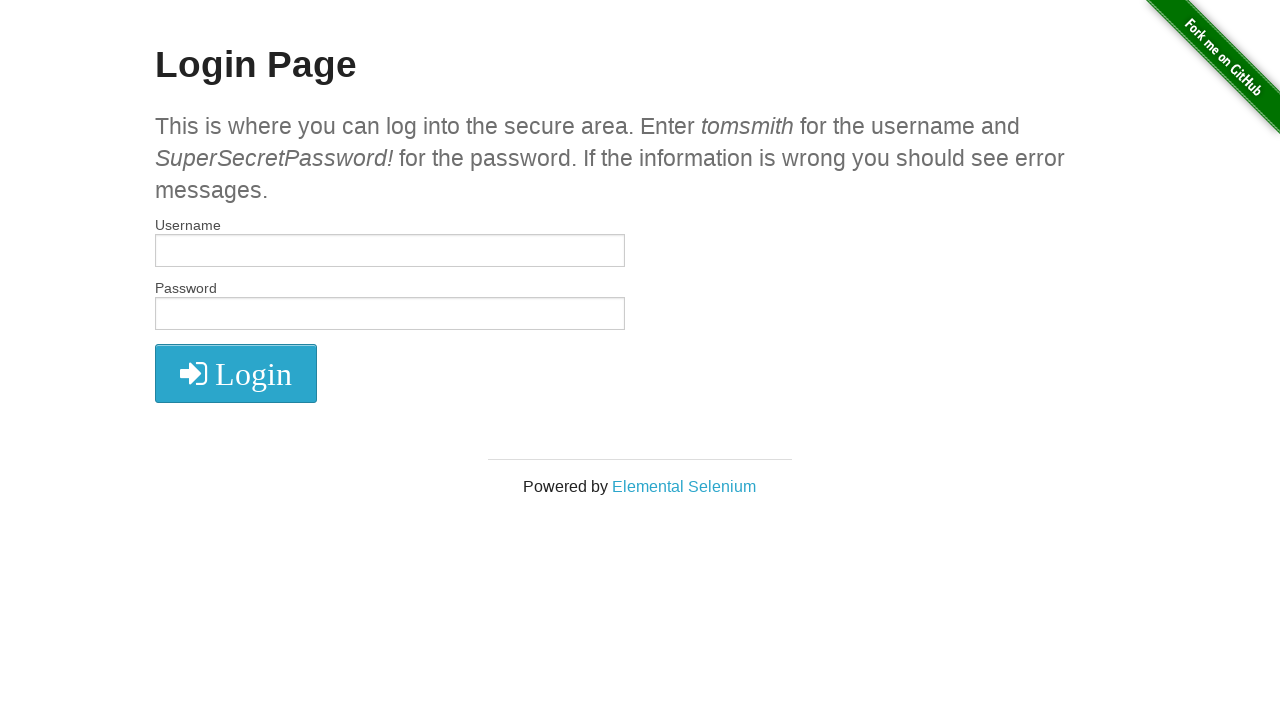

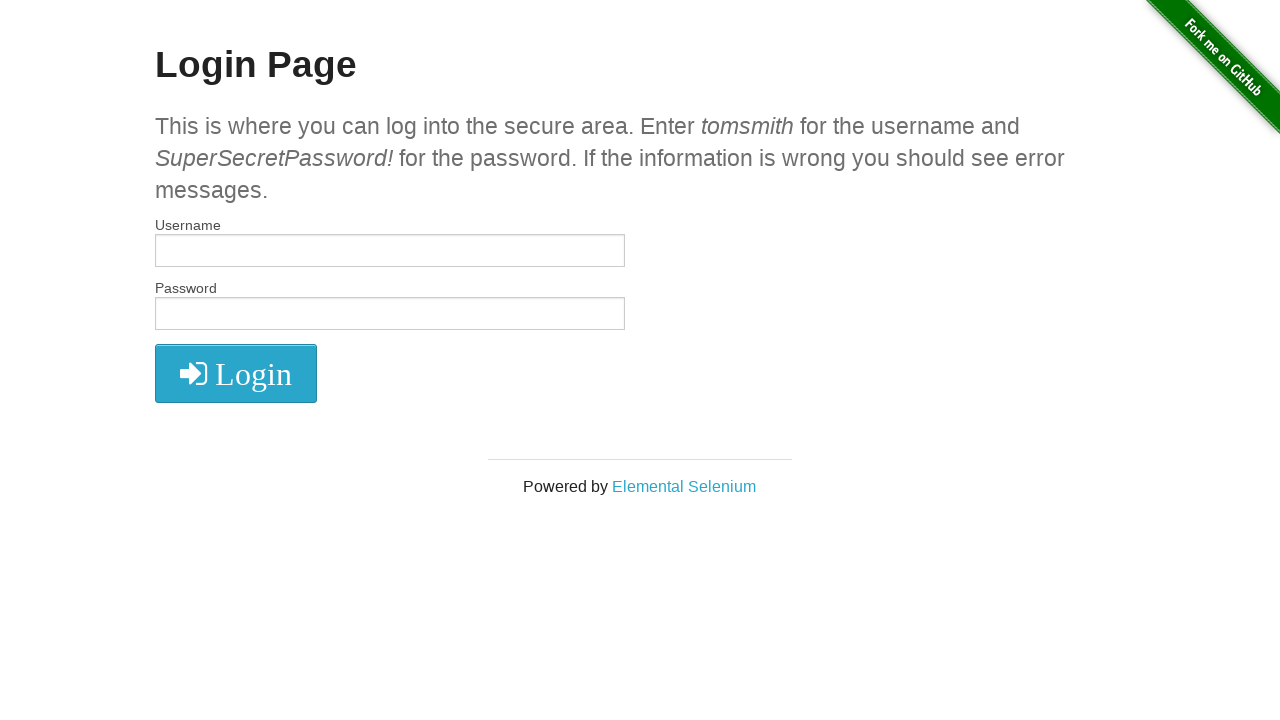